Tests a demo banking application by logging in as bank manager, adding a new customer with name and postcode, accepting the alert confirmation, then logging in as that customer and verifying the customer name displays correctly.

Starting URL: https://www.globalsqa.com/angularJs-protractor/BankingProject/#/login

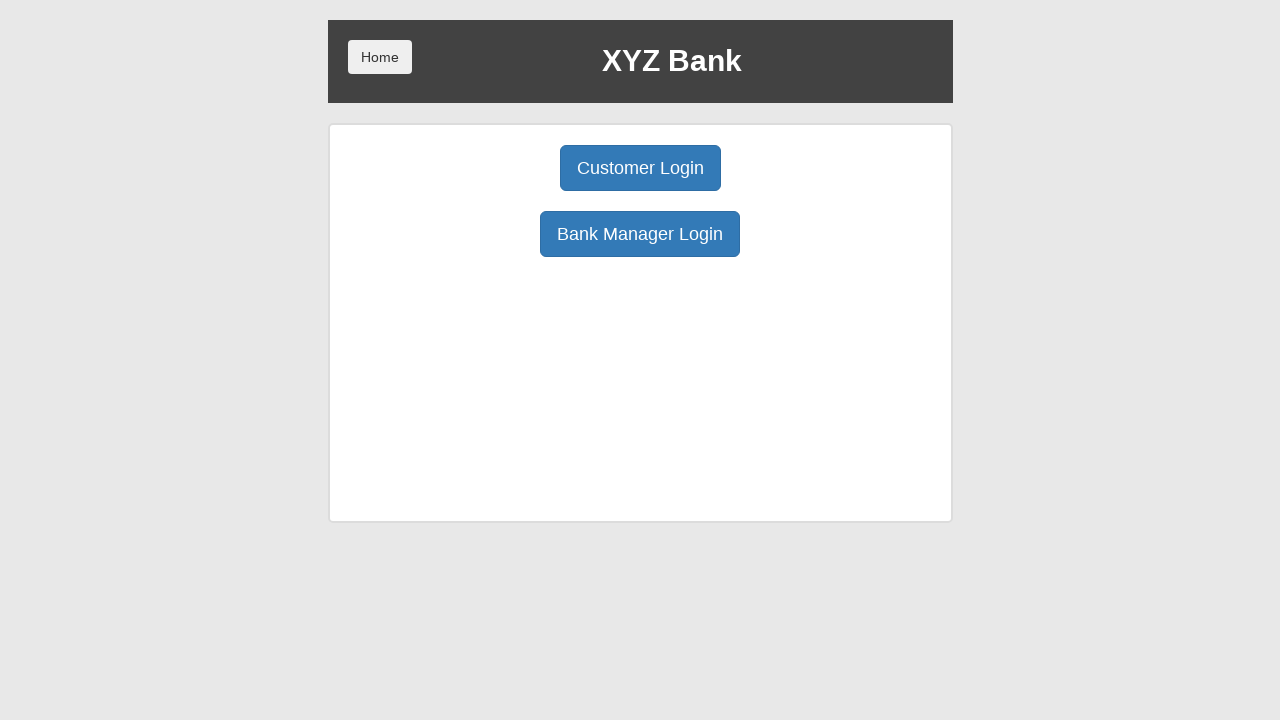

Clicked Bank Manager Login button at (640, 234) on xpath=//button[normalize-space()='Bank Manager Login']
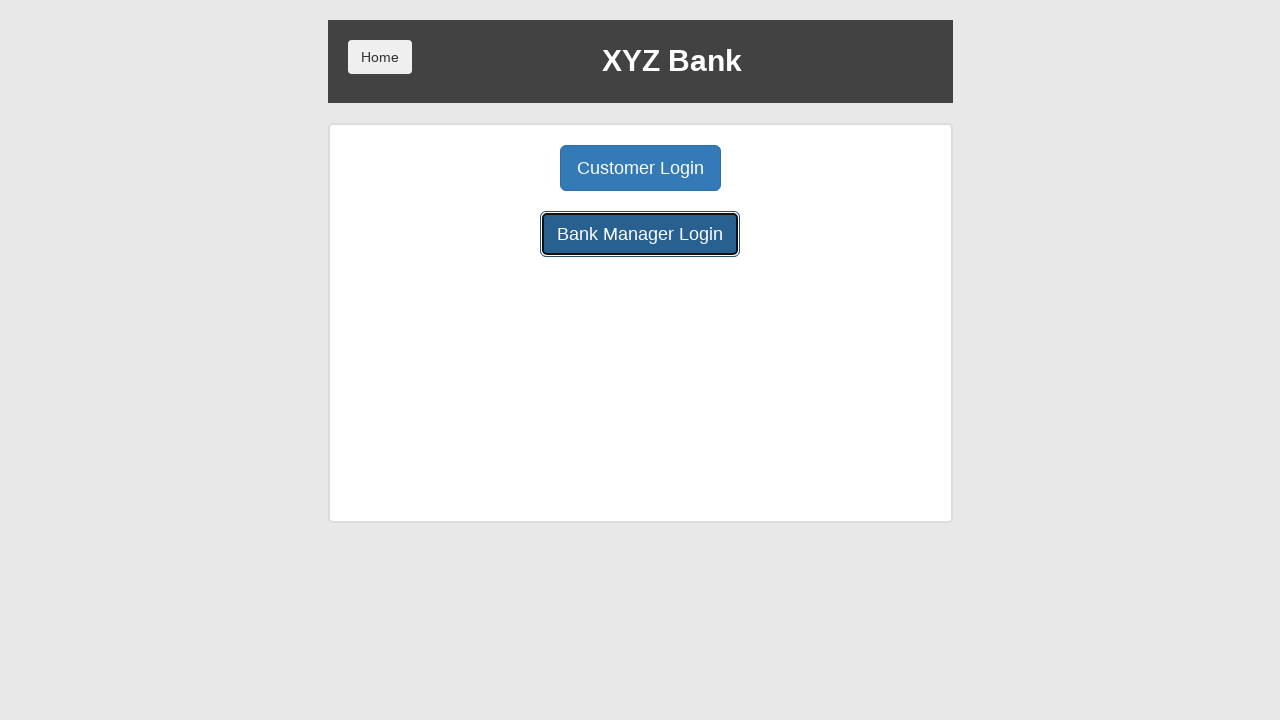

Clicked Add Customer button at (502, 168) on xpath=//button[normalize-space()='Add Customer']
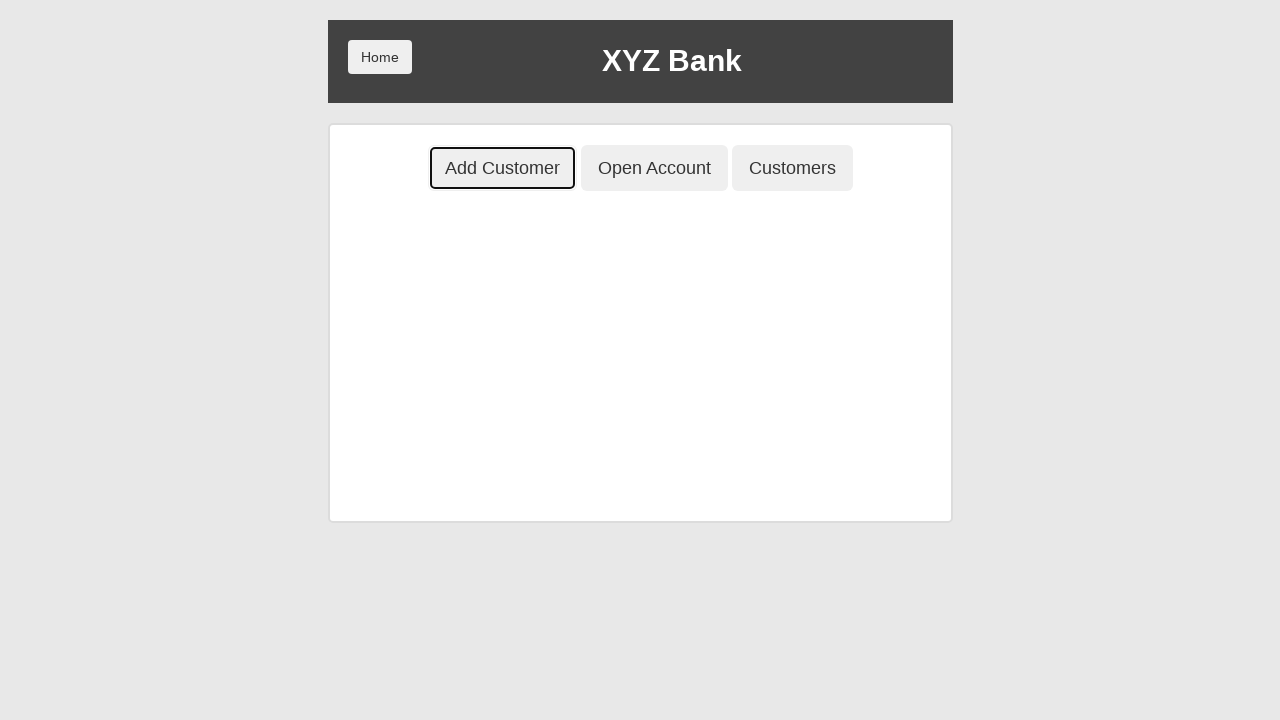

Clicked First Name input field at (640, 253) on xpath=//input[@placeholder='First Name']
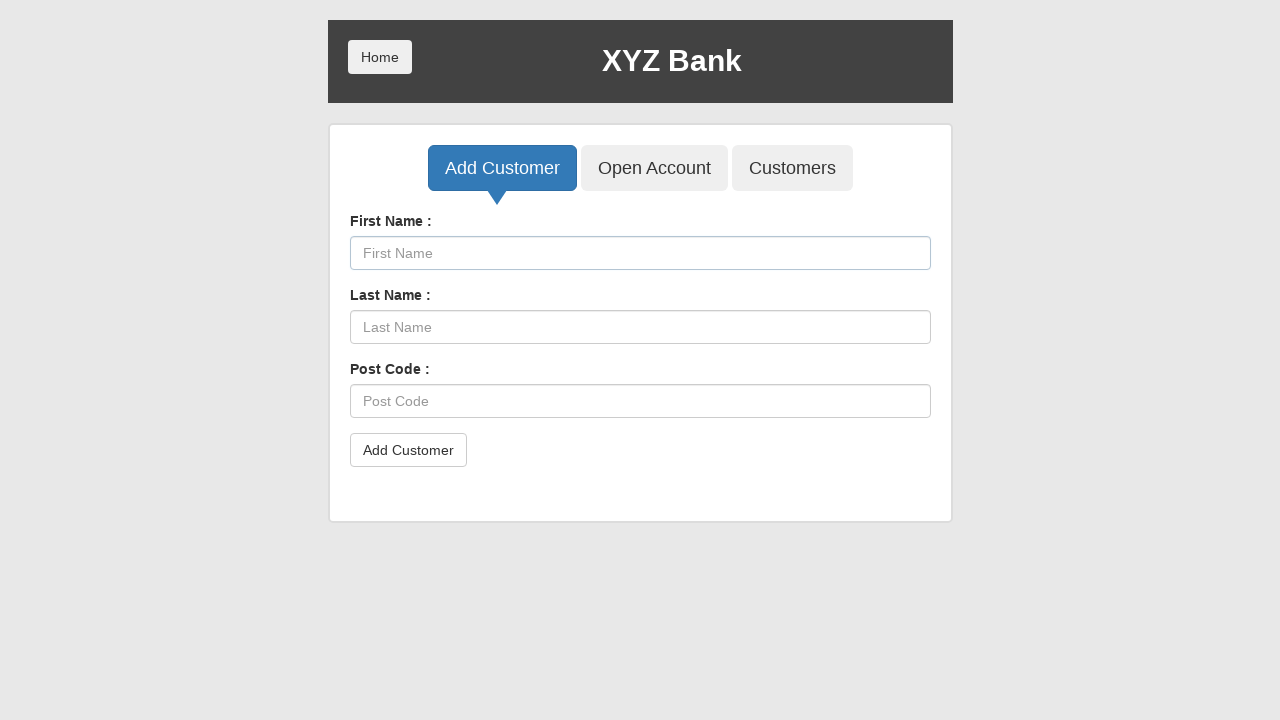

Filled First Name field with 'John' on //input[@placeholder='First Name']
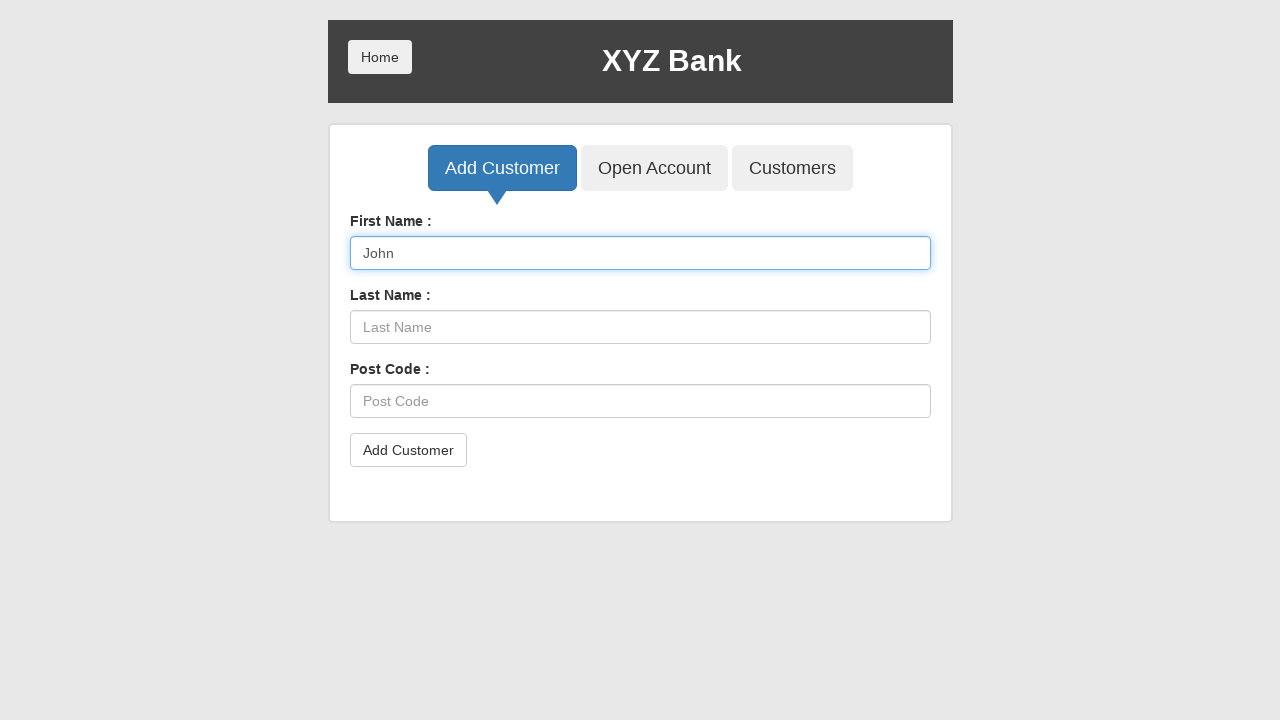

Clicked Last Name input field at (640, 327) on xpath=//input[@placeholder='Last Name']
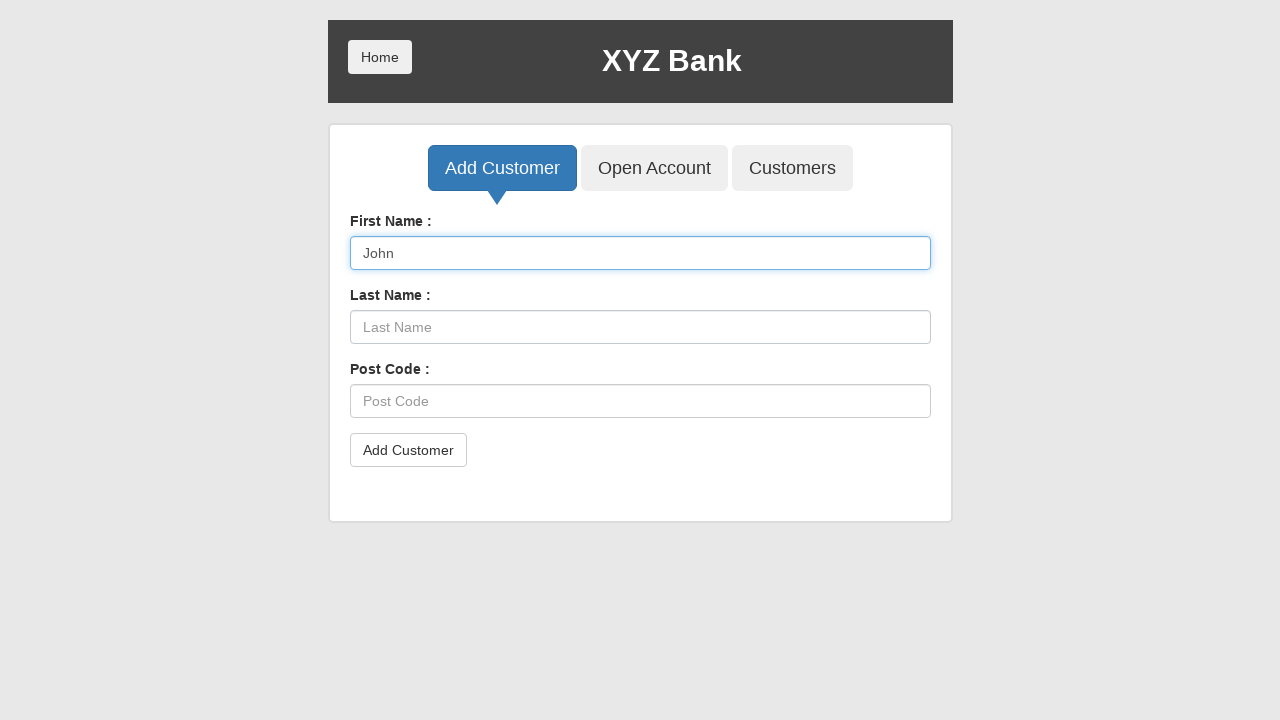

Filled Last Name field with 'NeJonh' on //input[@placeholder='Last Name']
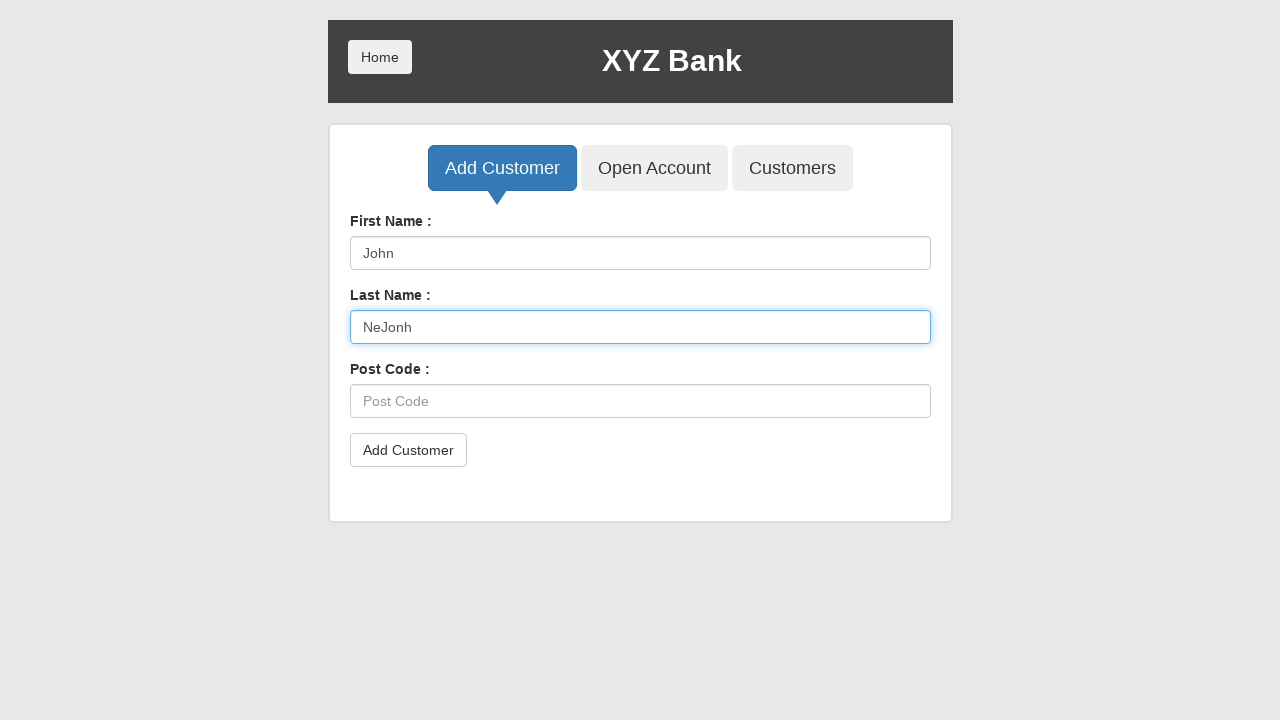

Clicked Post Code input field at (640, 401) on xpath=//input[@placeholder='Post Code']
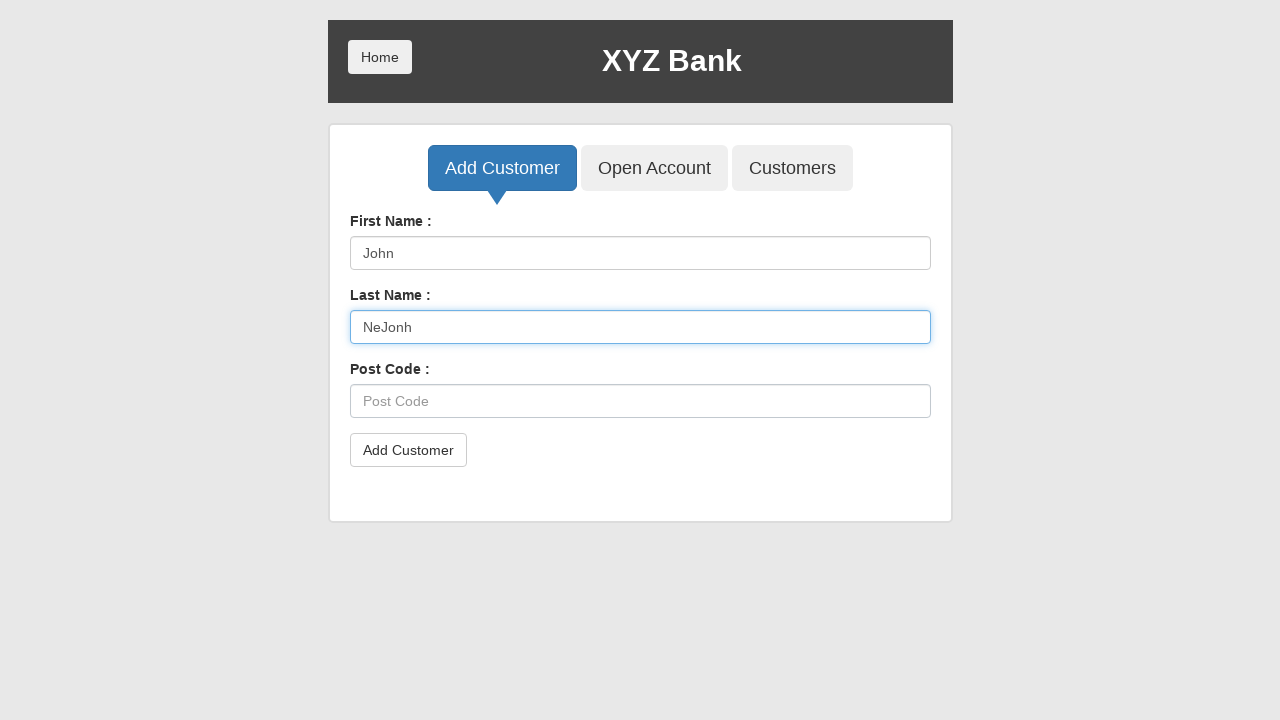

Filled Post Code field with '12334' on //input[@placeholder='Post Code']
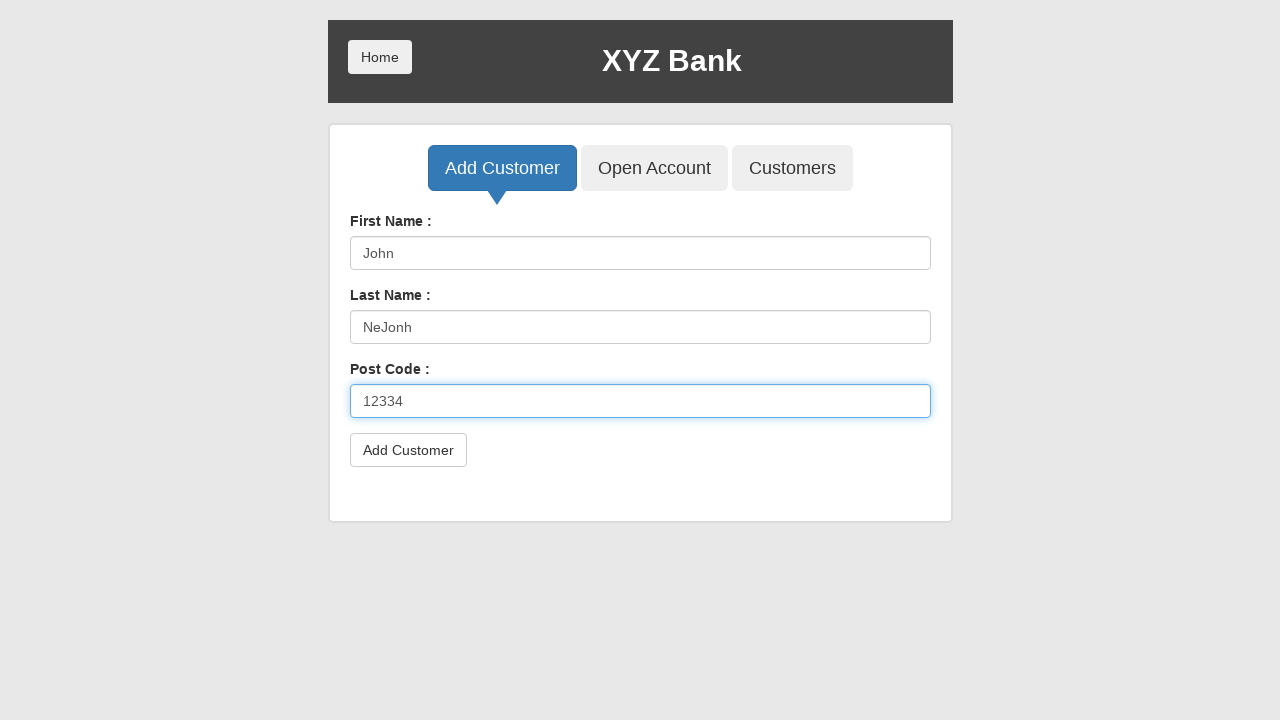

Clicked submit button to add customer at (408, 450) on xpath=//button[@type='submit']
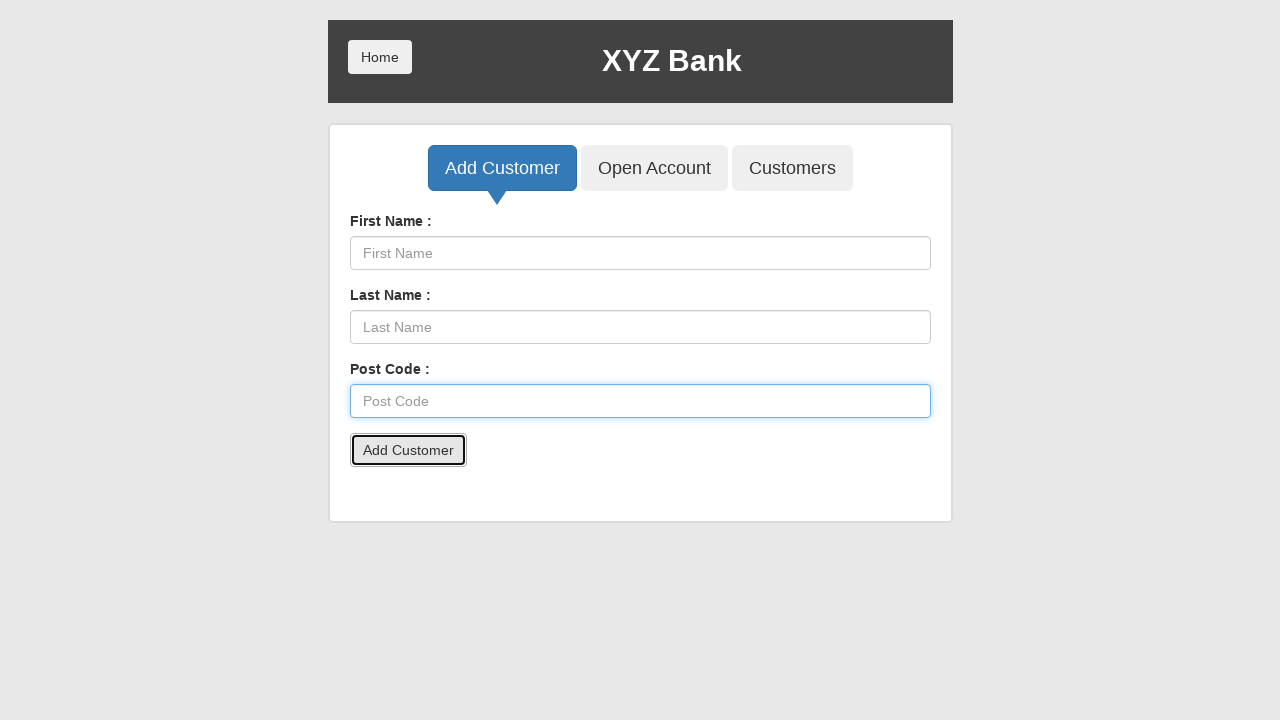

Set up dialog handler to accept alerts
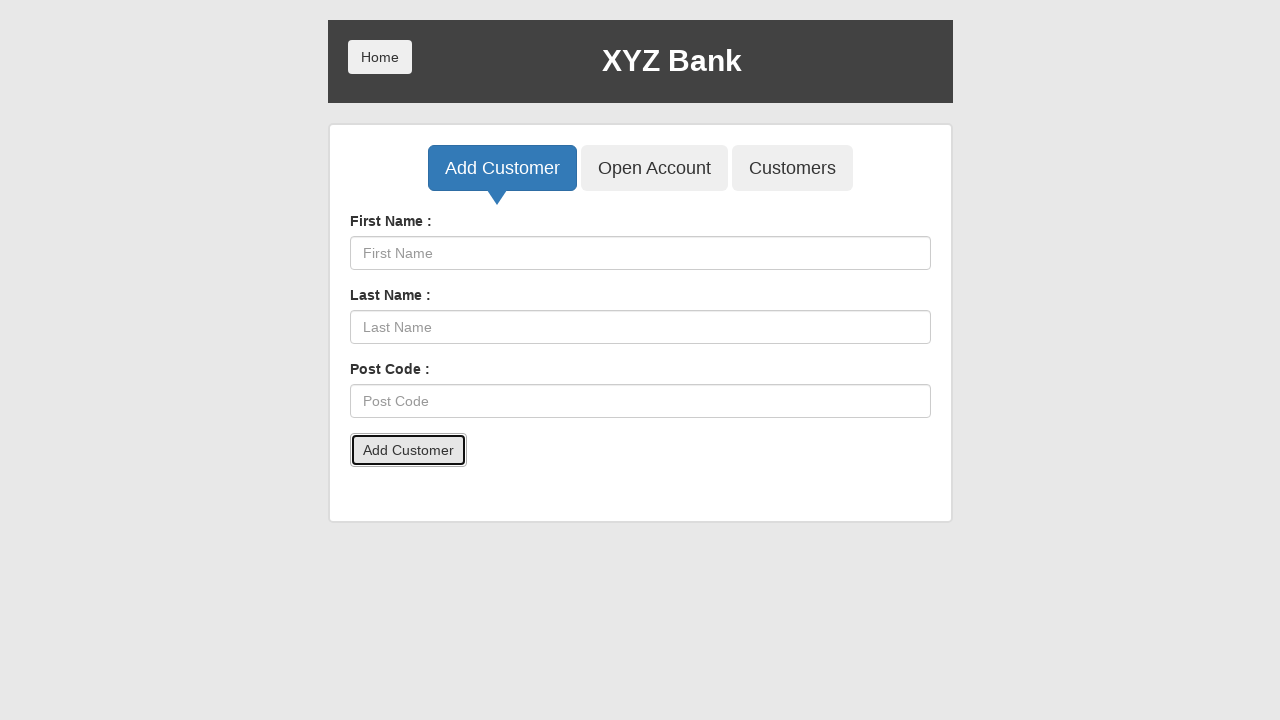

Waited for alert confirmation to process
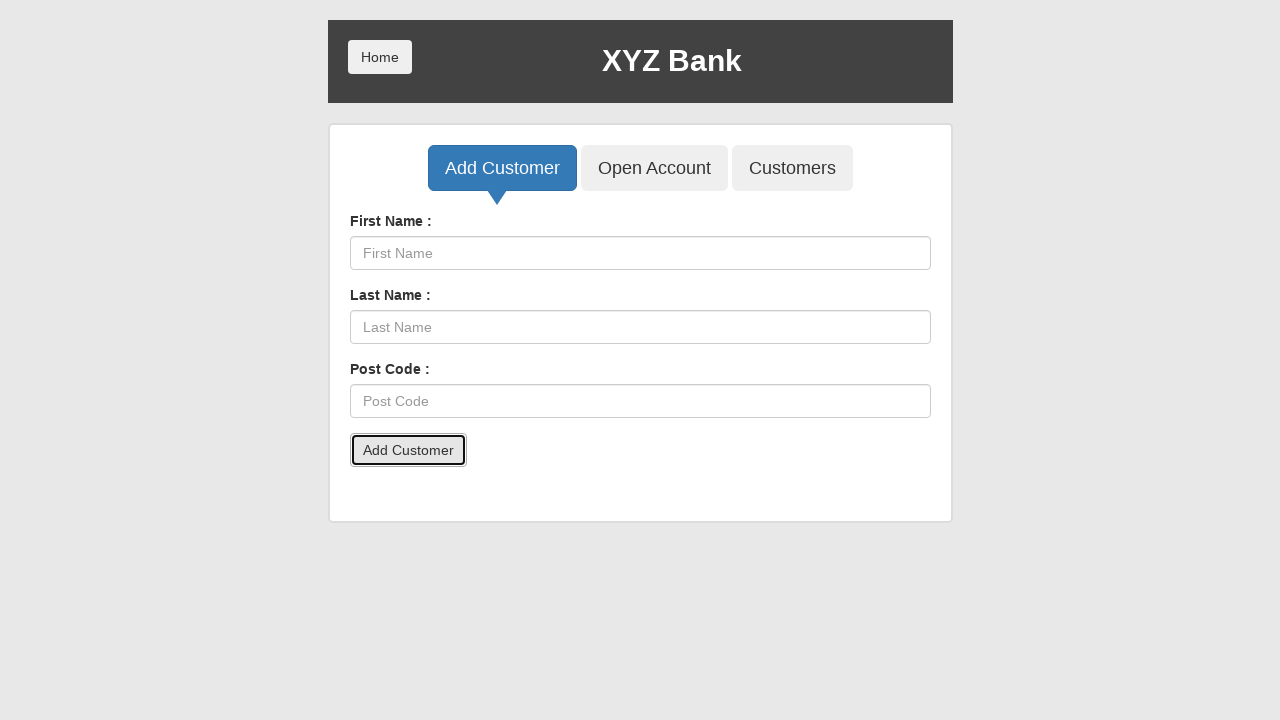

Clicked Customers tab button at (502, 168) on xpath=//button[@class='btn btn-lg tab btn-primary']
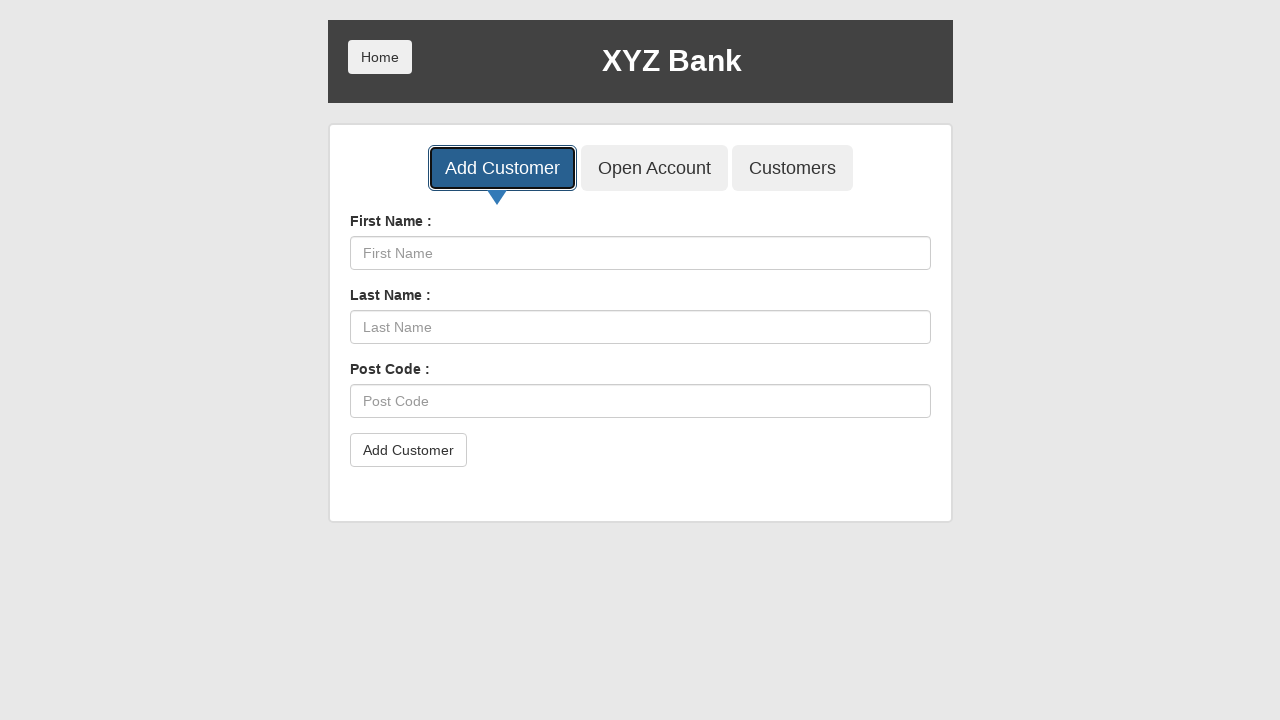

Clicked Home button at (380, 57) on xpath=/html[1]/body[1]/div[1]/div[1]/div[1]/button[1]
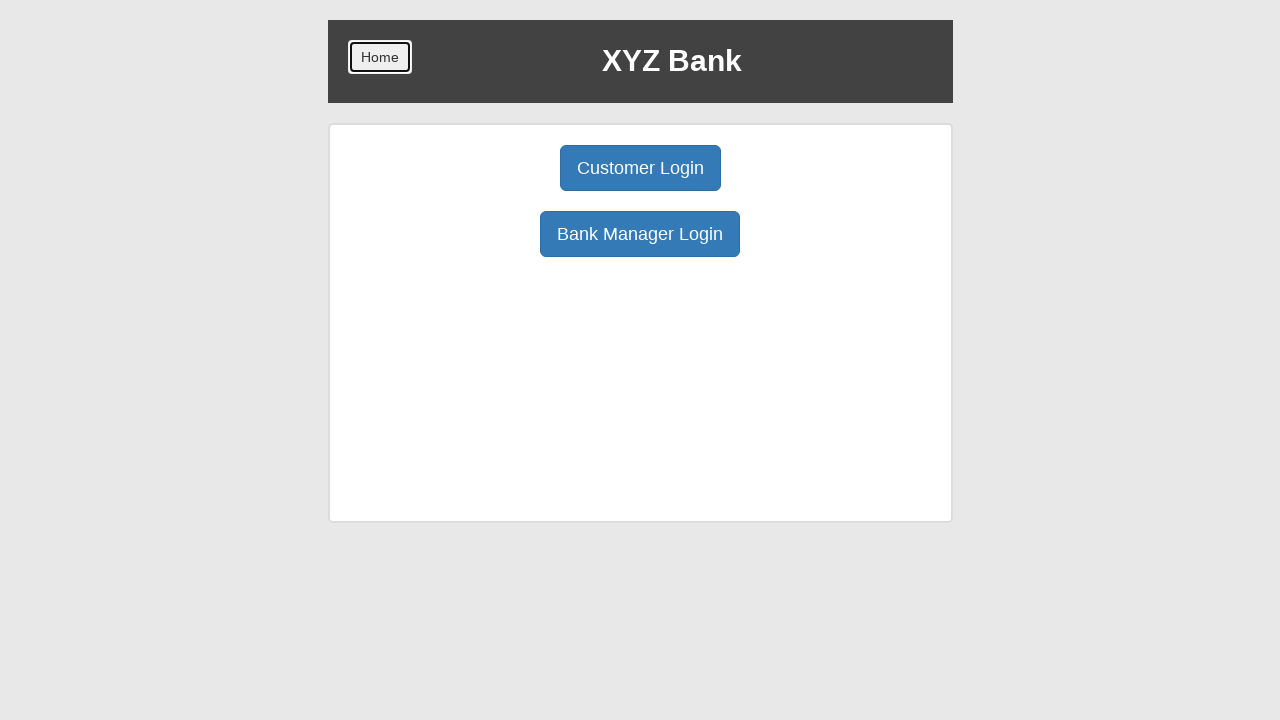

Located Customer Login button
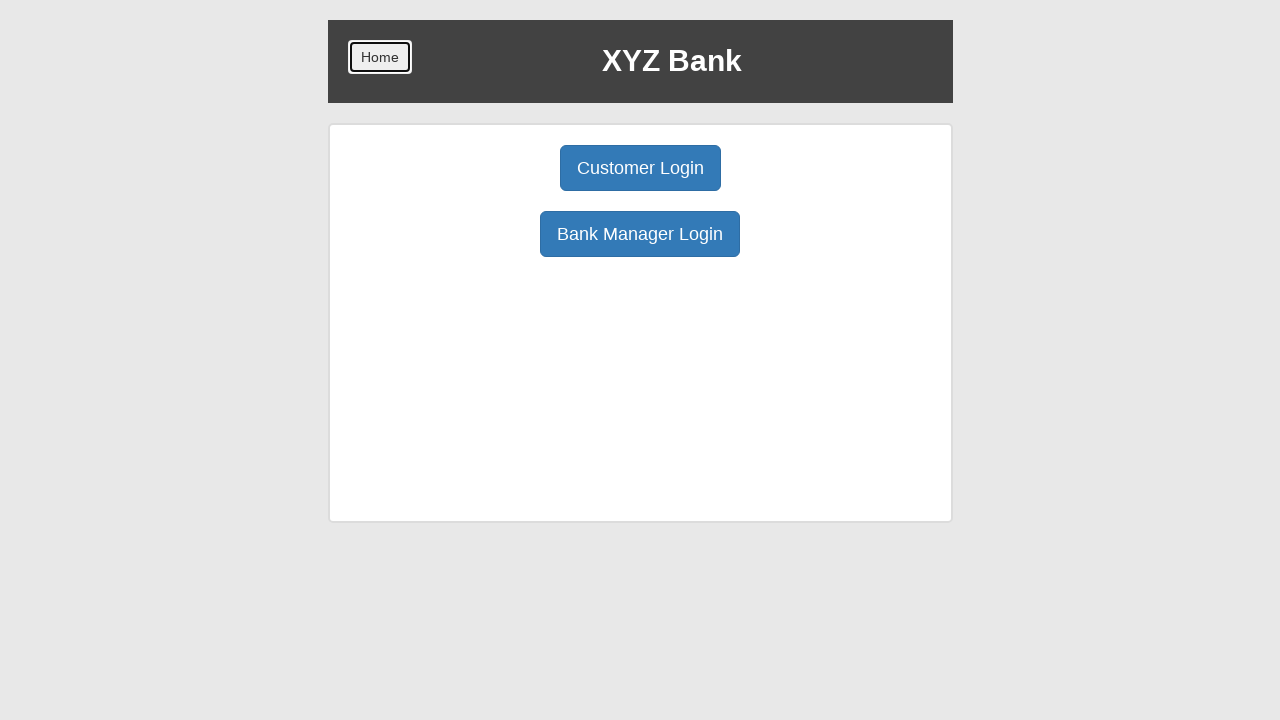

Verified Customer Login button text is correct
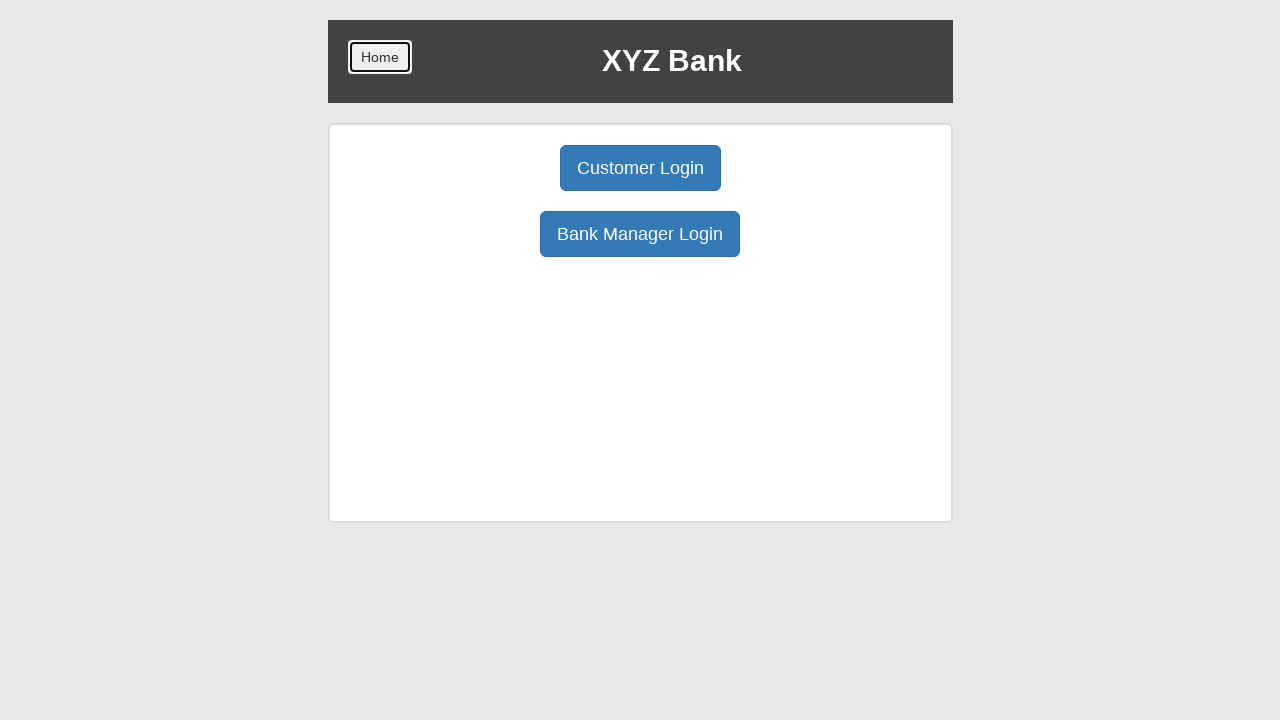

Clicked Customer Login button at (640, 168) on xpath=//button[normalize-space()='Customer Login']
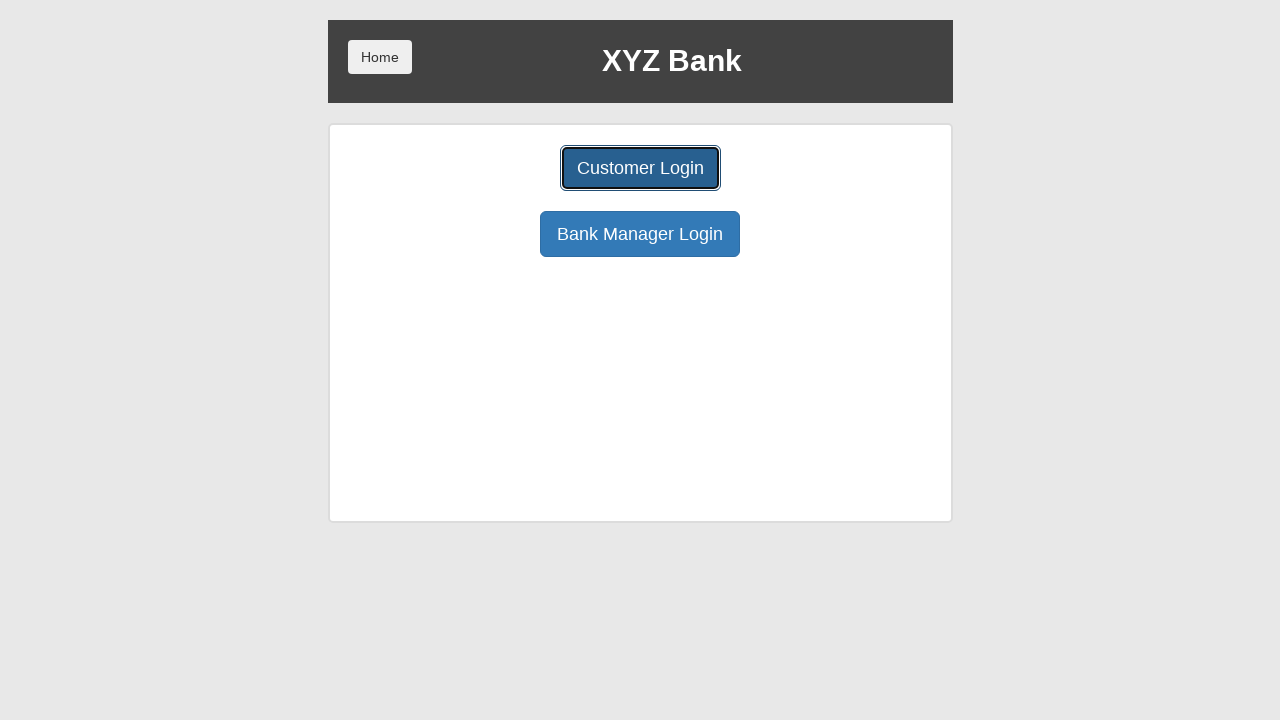

Selected newly created customer (John NeJonh) from dropdown on #userSelect
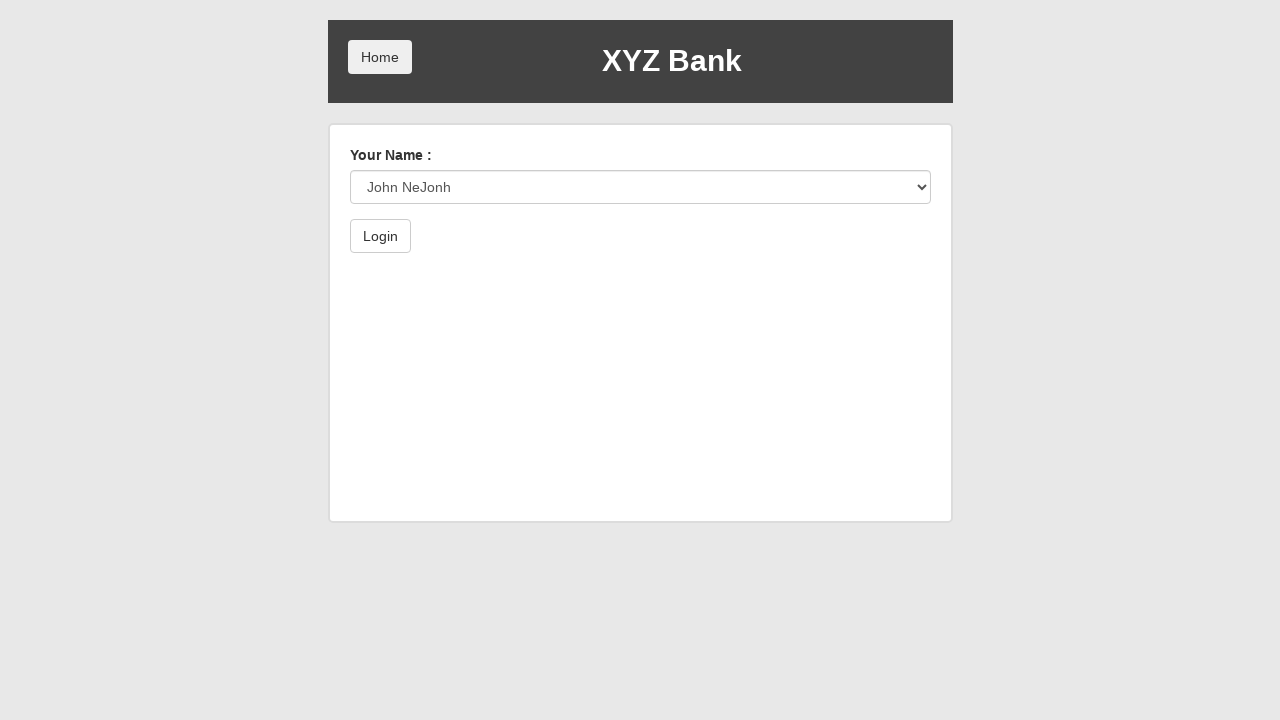

Clicked Login button to log in as customer at (380, 236) on xpath=//button[@type='submit']
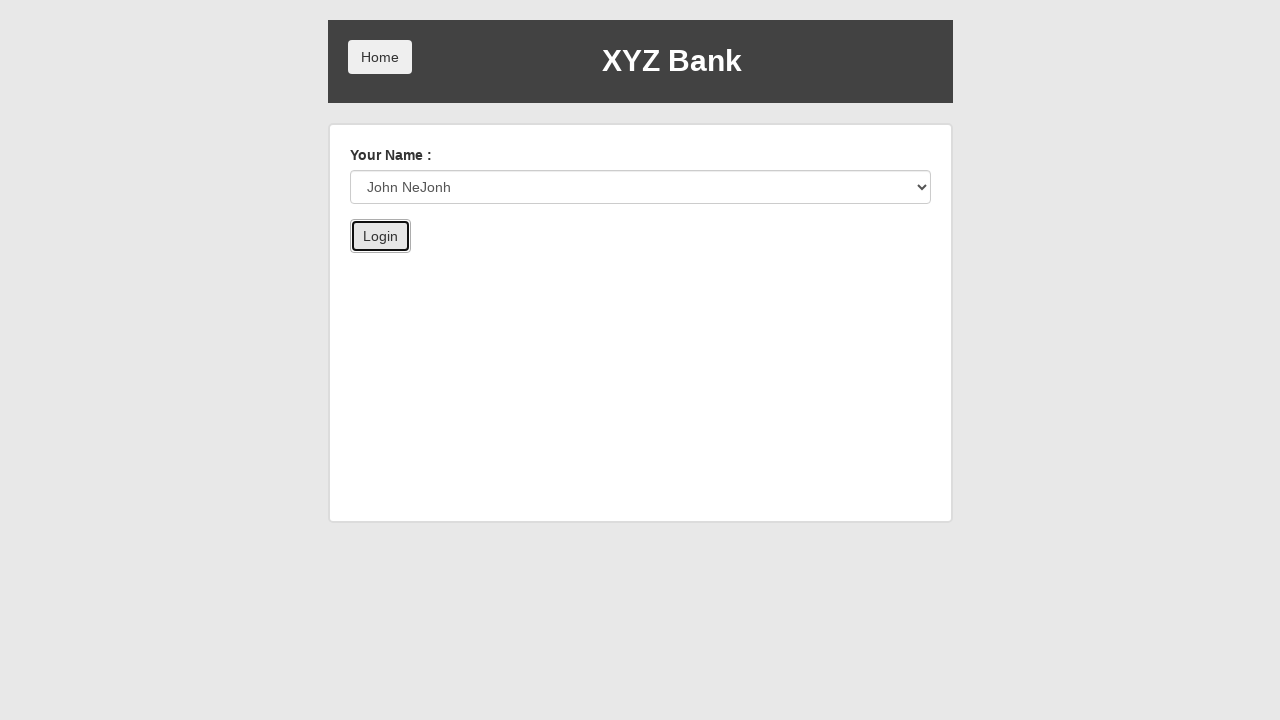

Waited for customer name display to load
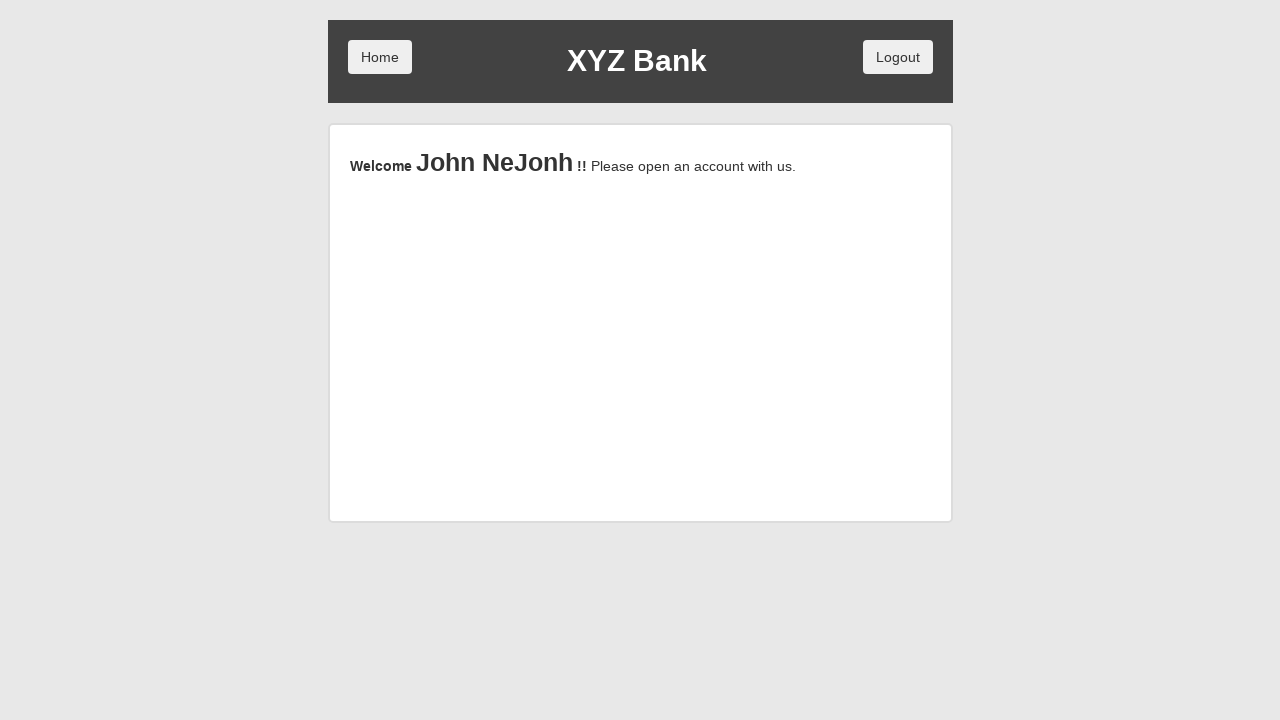

Verified customer name 'John NeJonh' displays correctly on dashboard
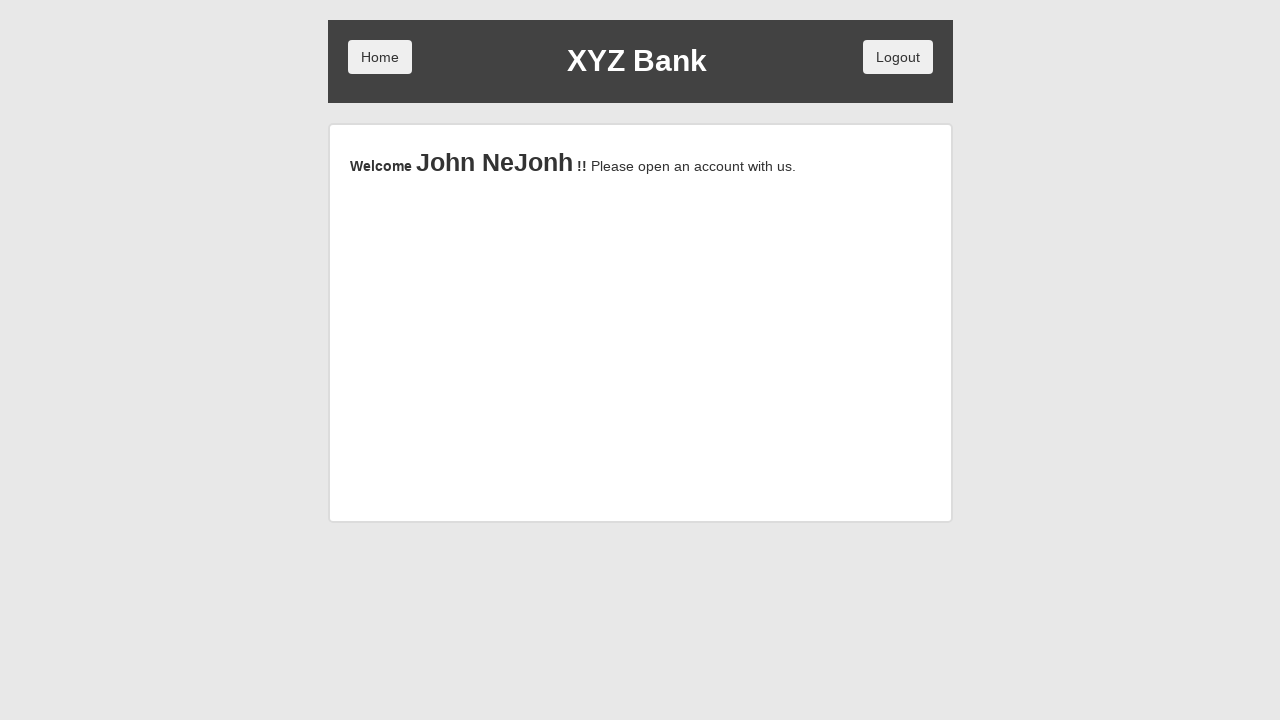

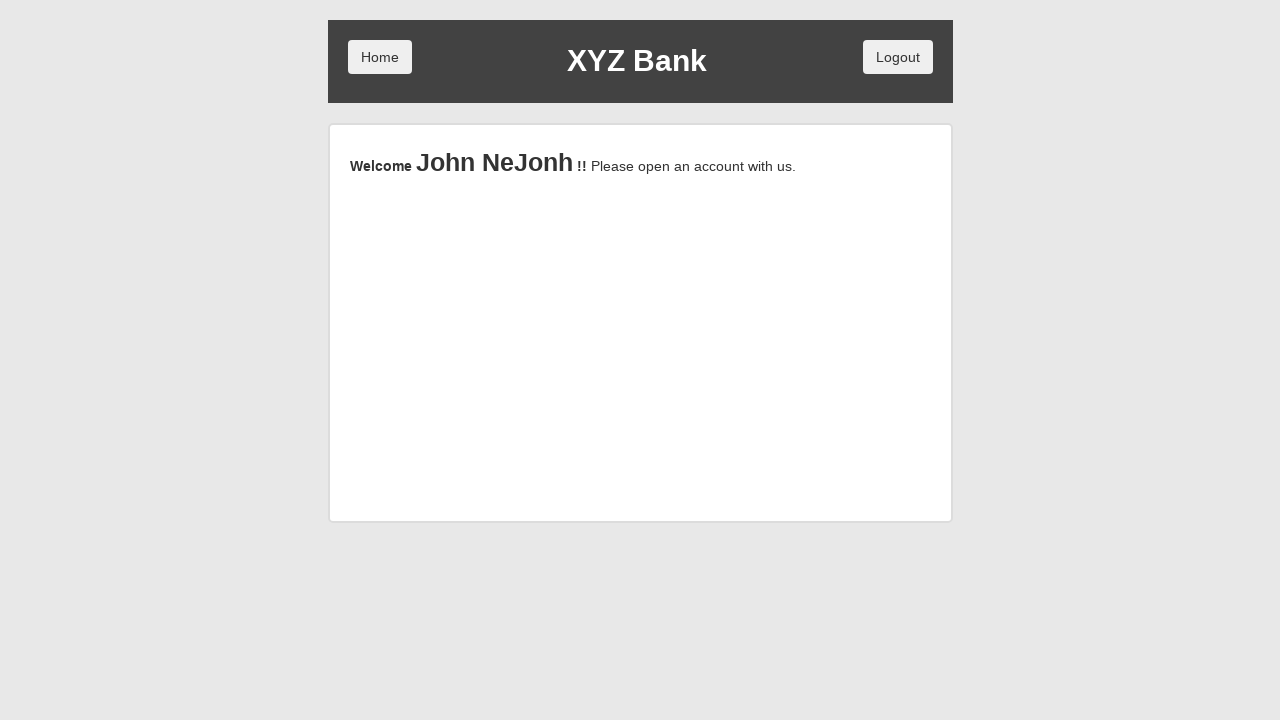